Navigates to TechPro Education website and attempts to find an element with invalid XPath to demonstrate exception handling

Starting URL: https://www.techproeducation.com

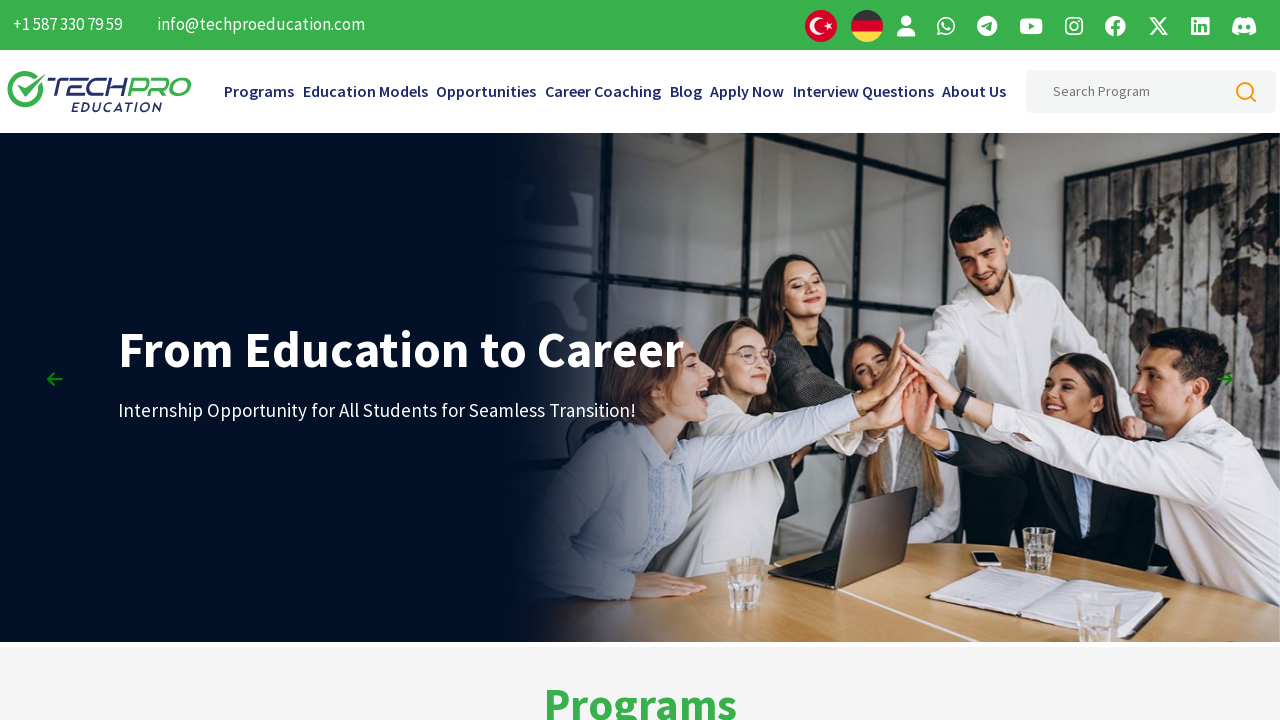

Navigated to TechPro Education website
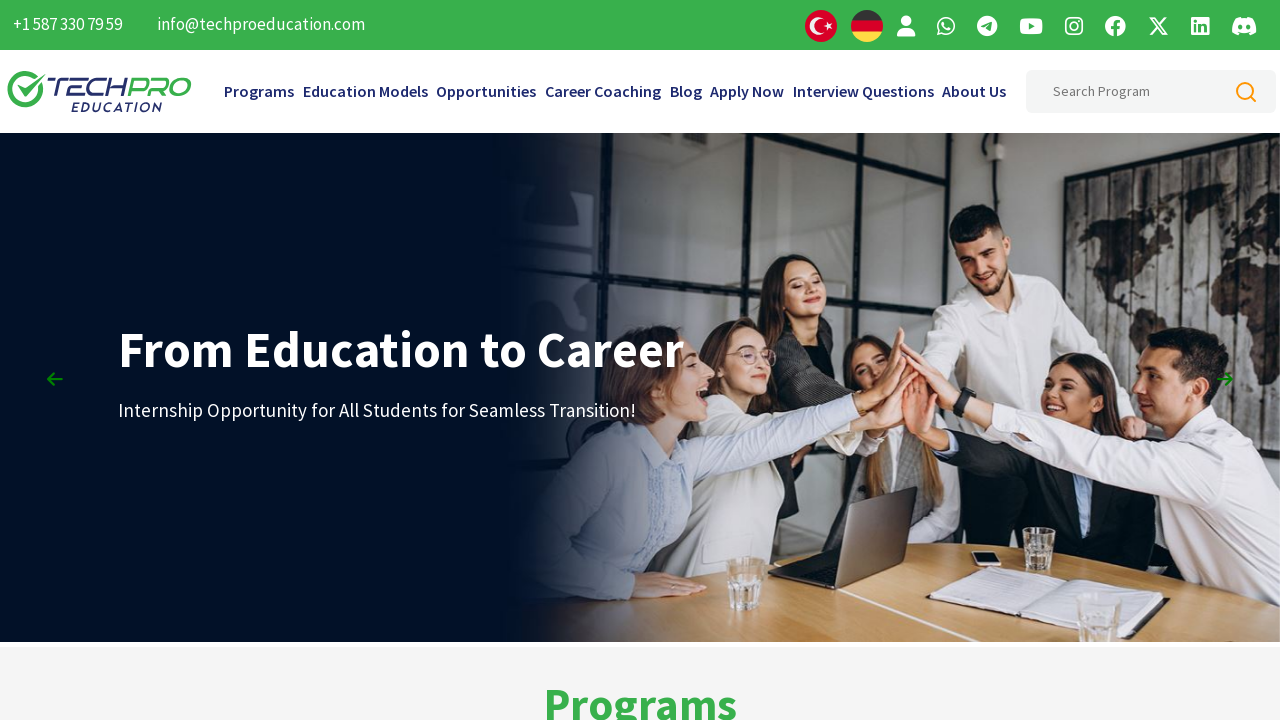

Exception caught when clicking invalid XPath element: Locator.click: Timeout 60000ms exceeded.
Call log:
  - waiting for locator("xpath=asdgadfhadfgnh")
 on xpath=asdgadfhadfgnh
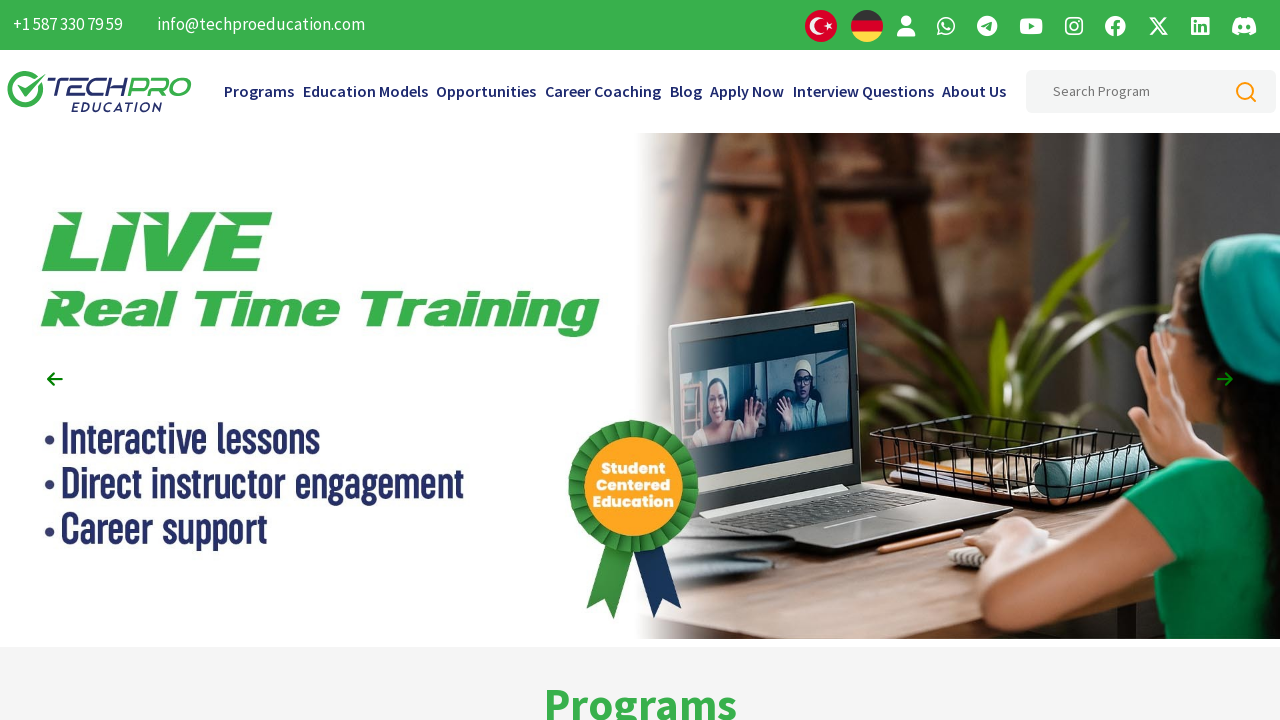

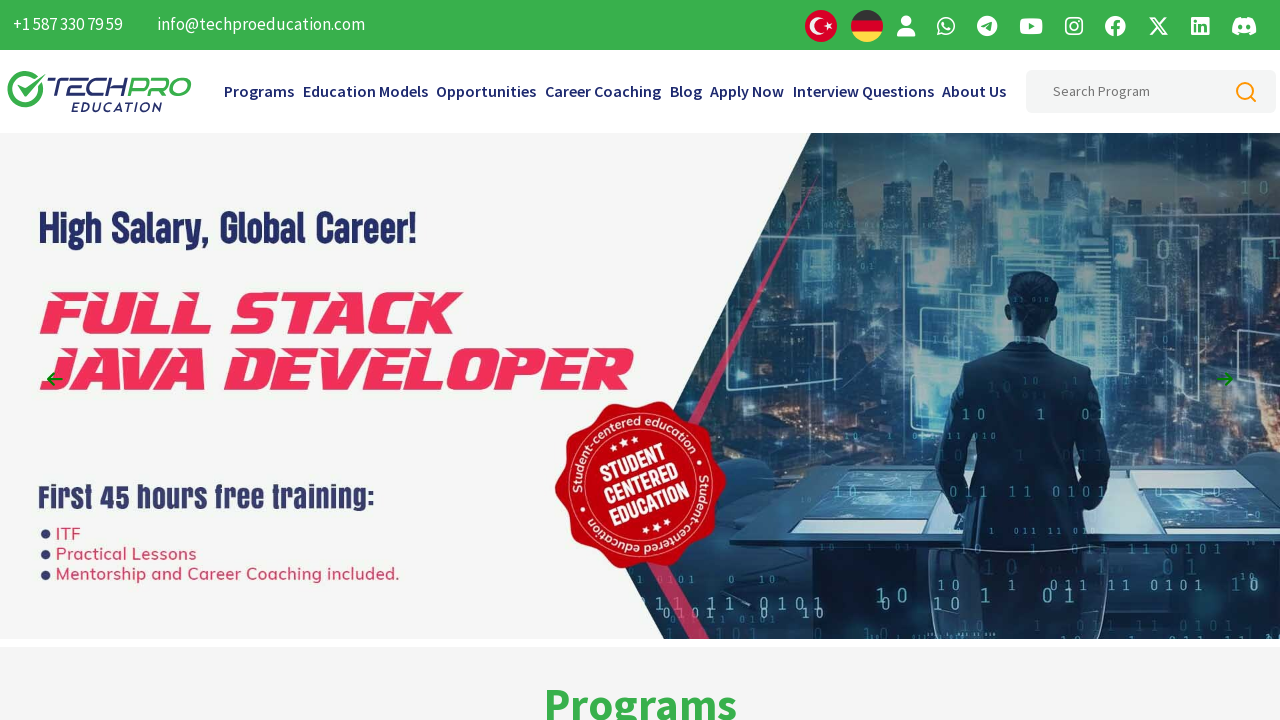